Navigates to the QSpiders website and maximizes the browser window to test basic browser management functionality

Starting URL: https://www.qspiders.com

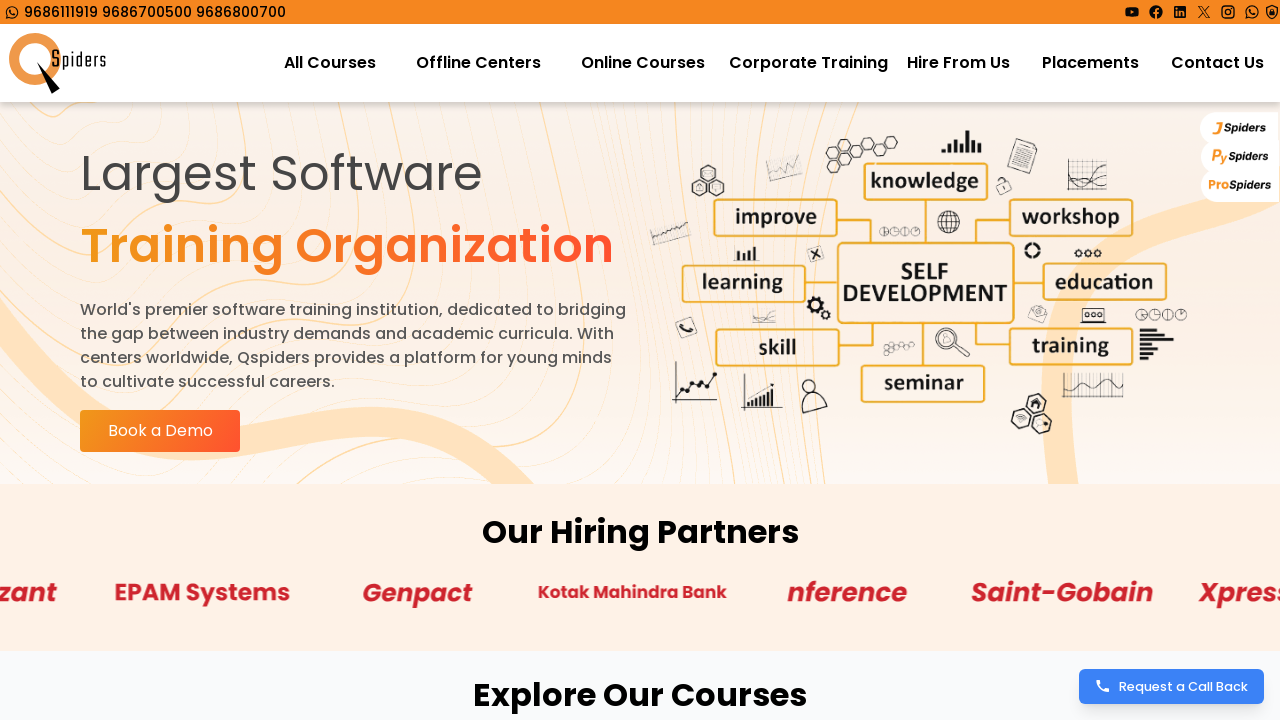

Set viewport size to 1920x1080 to maximize browser window
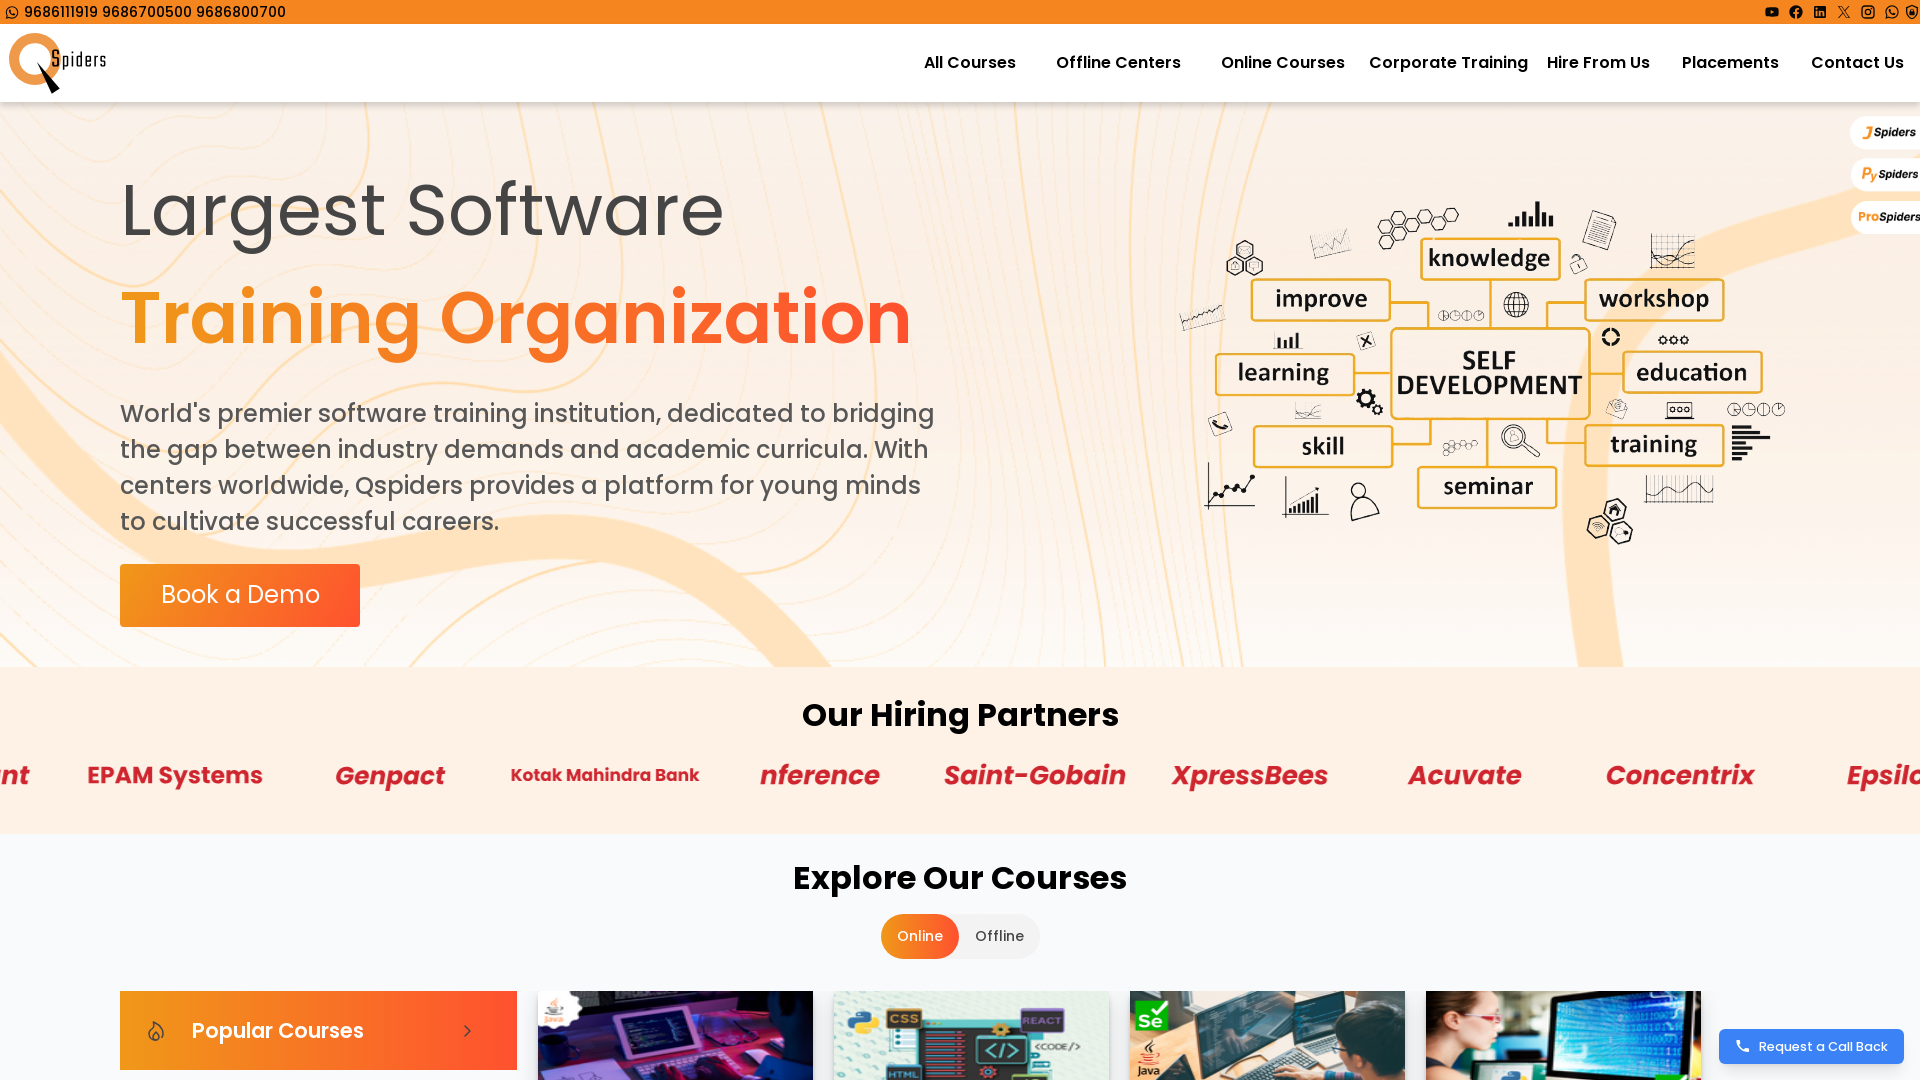

Waited for page to fully load (domcontentloaded state)
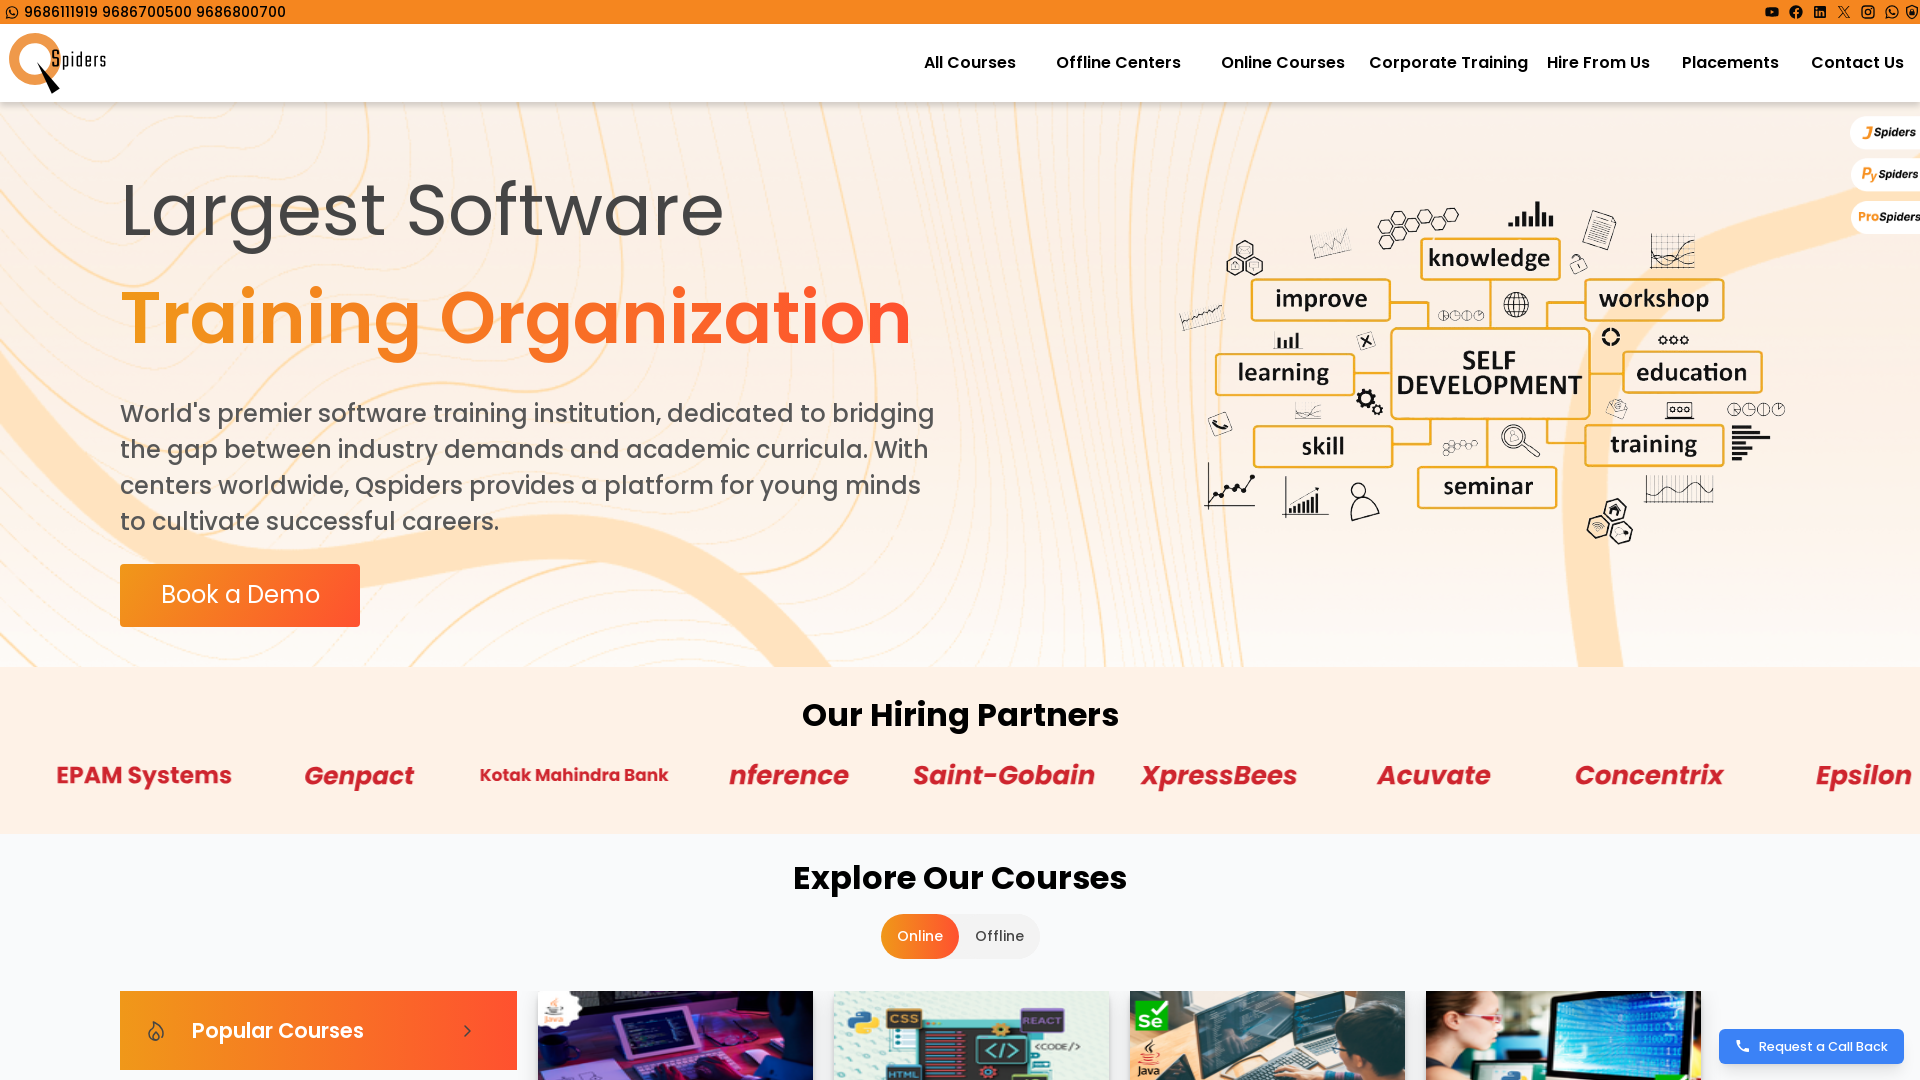

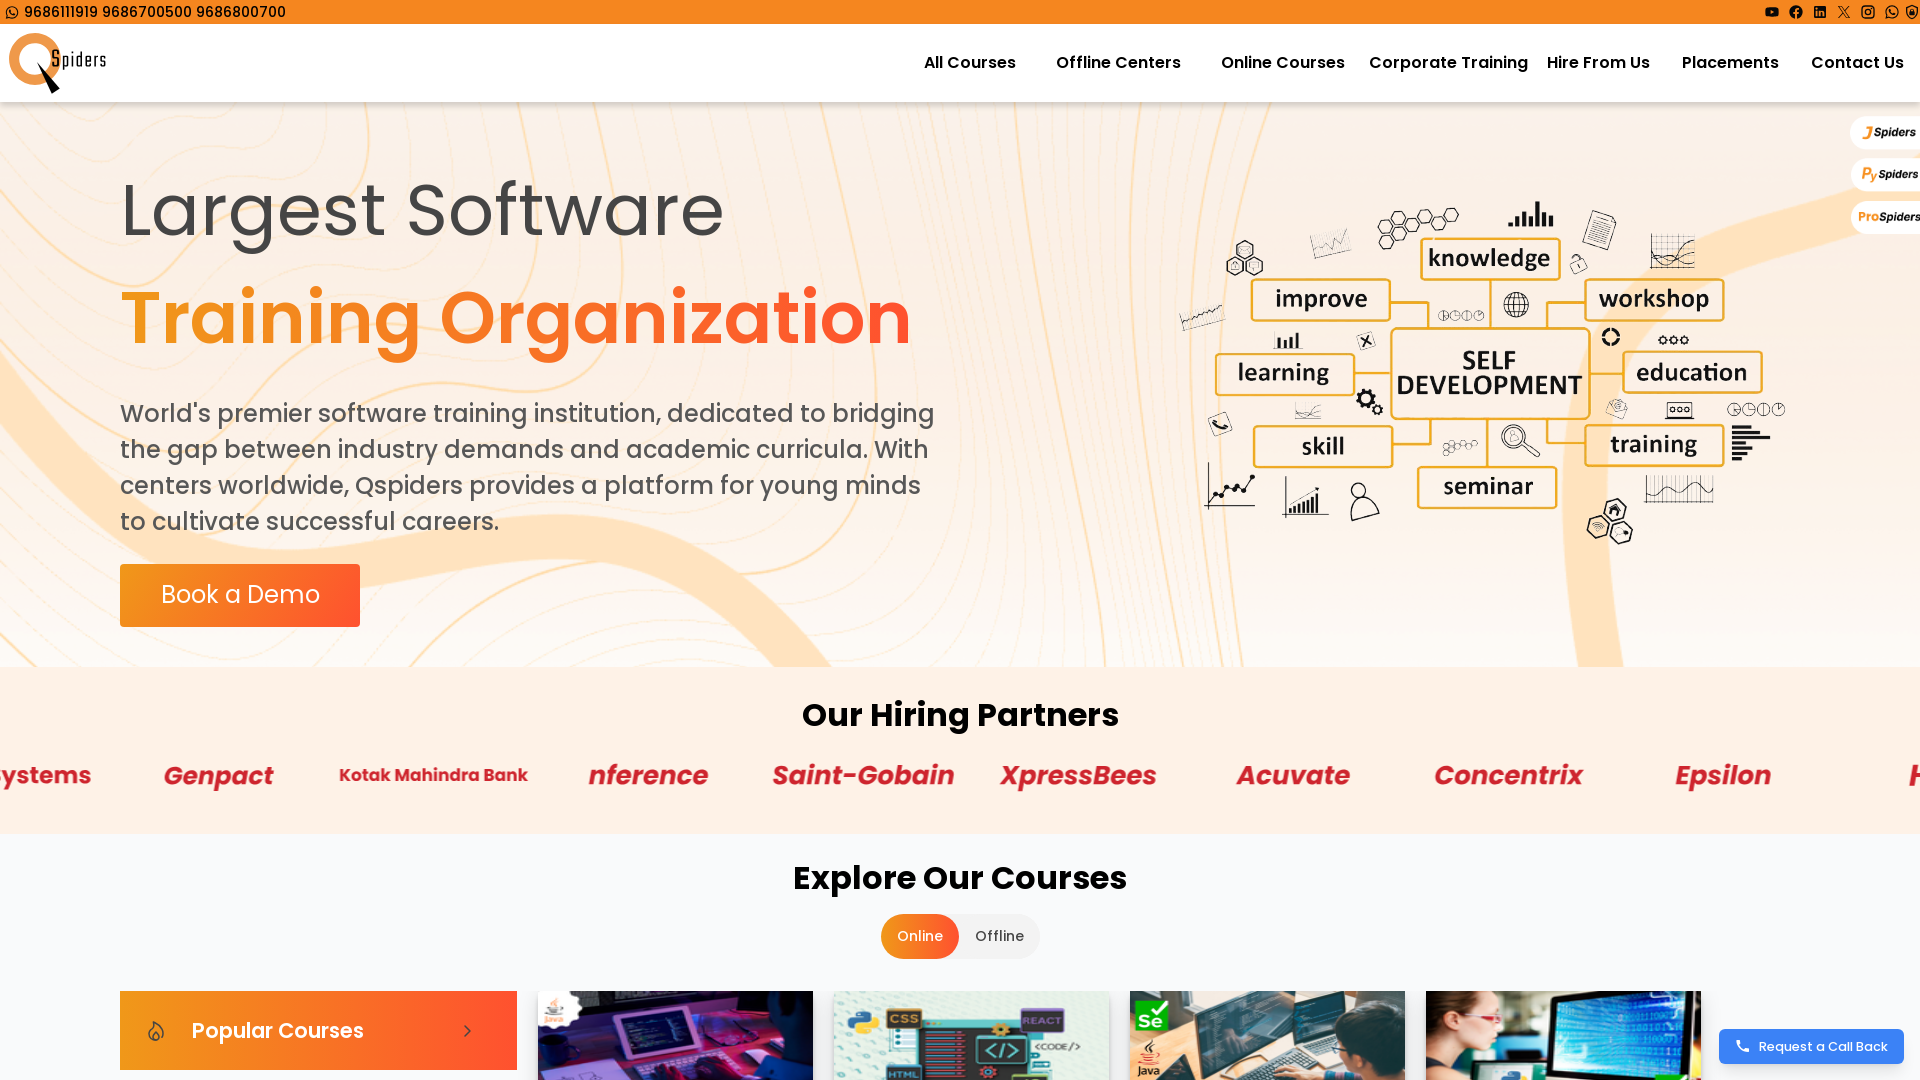